Navigates to Maven Repository website and scrolls down the page by 1000 pixels using JavaScript execution.

Starting URL: https://mvnrepository.com/

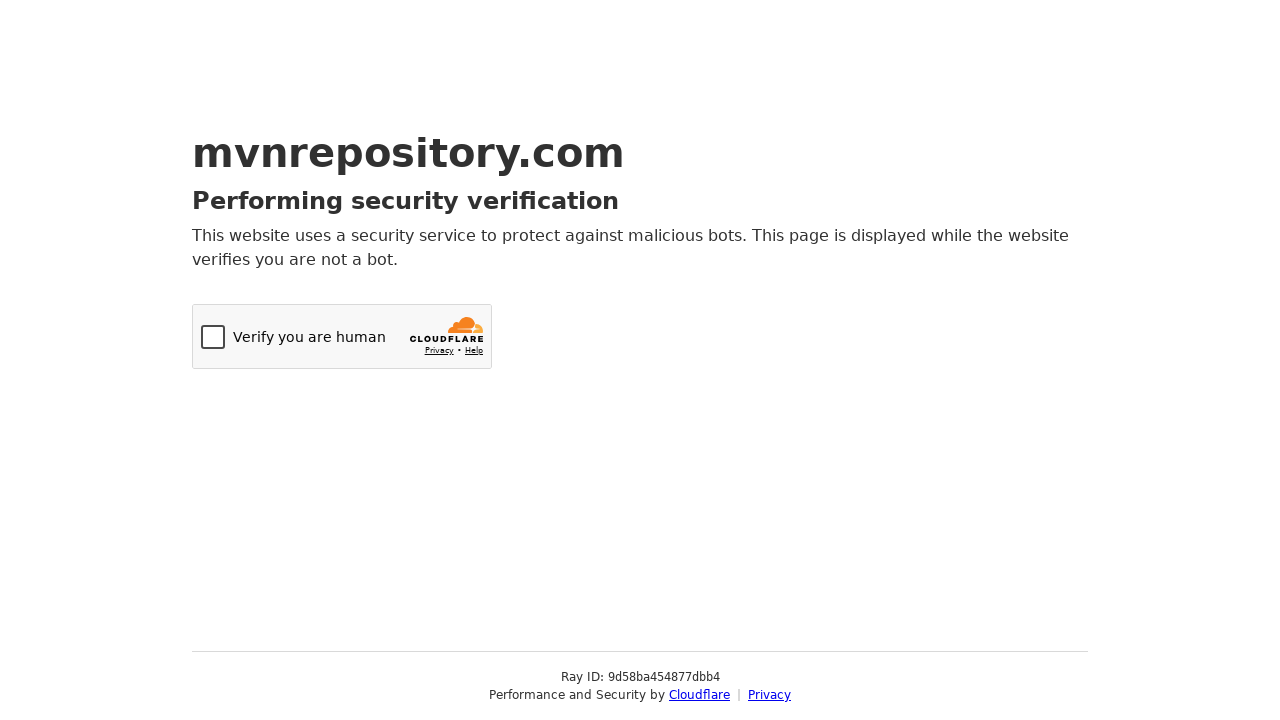

Navigated to Maven Repository website
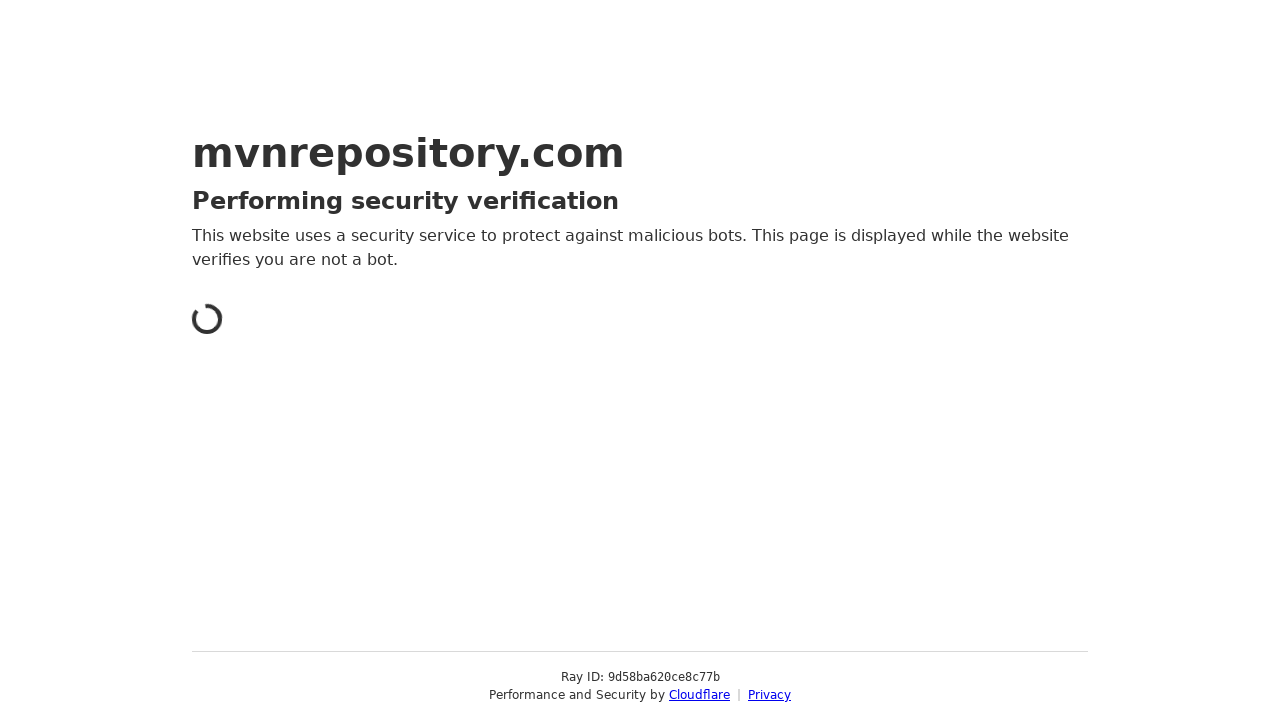

Scrolled down the page by 1000 pixels using JavaScript execution
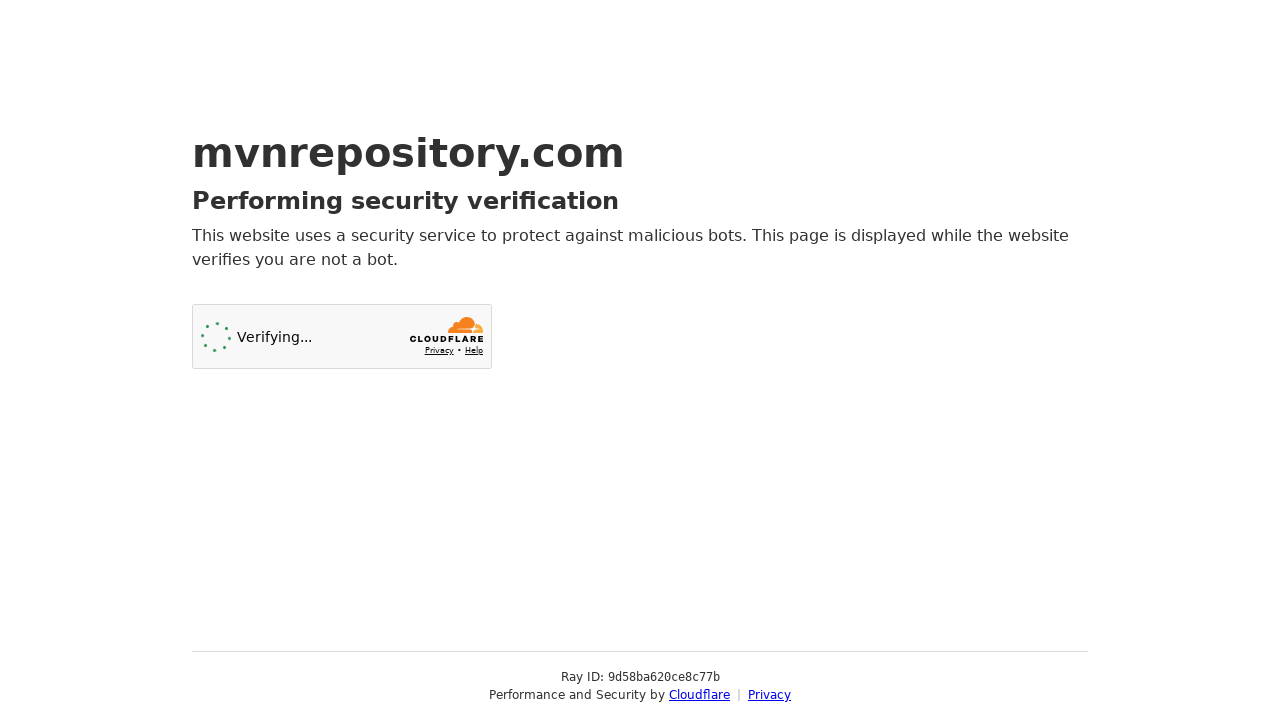

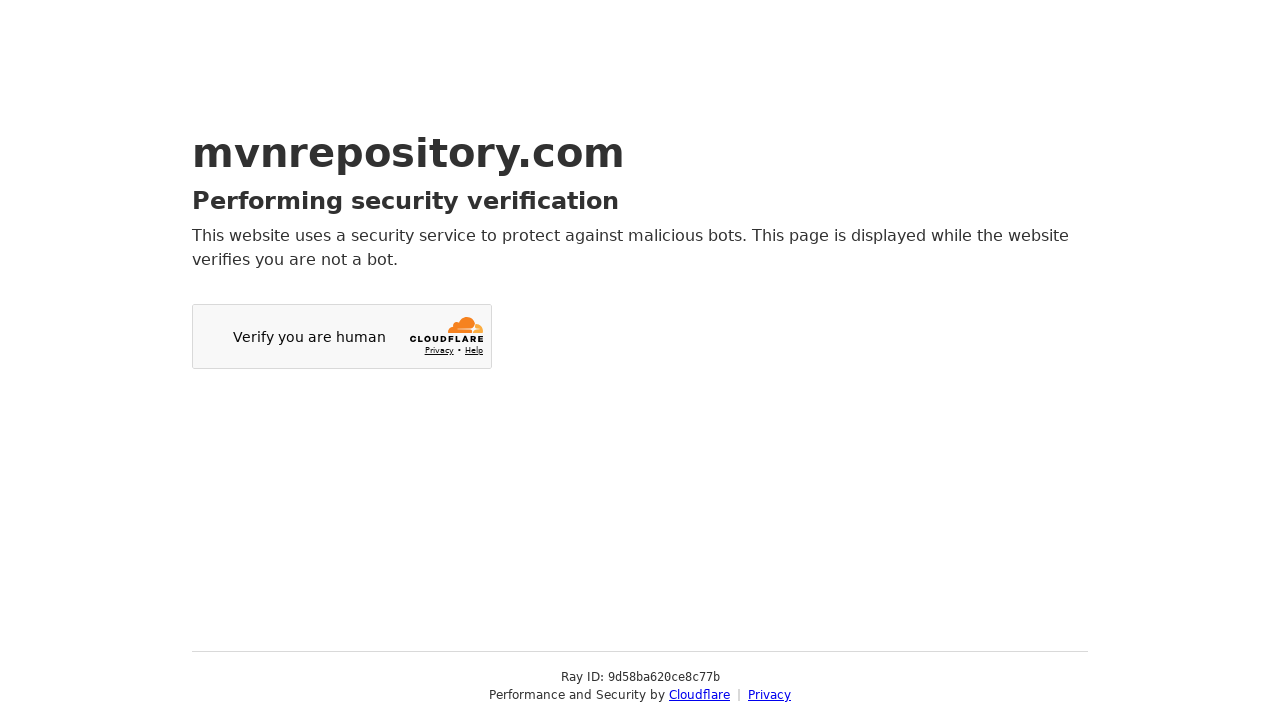